Navigates to a test page for browstorjs library, clicks the run test button, and waits for the tests to finish by checking for a status indicator element.

Starting URL: https://nullixat.github.io/browstorjs/tests.html

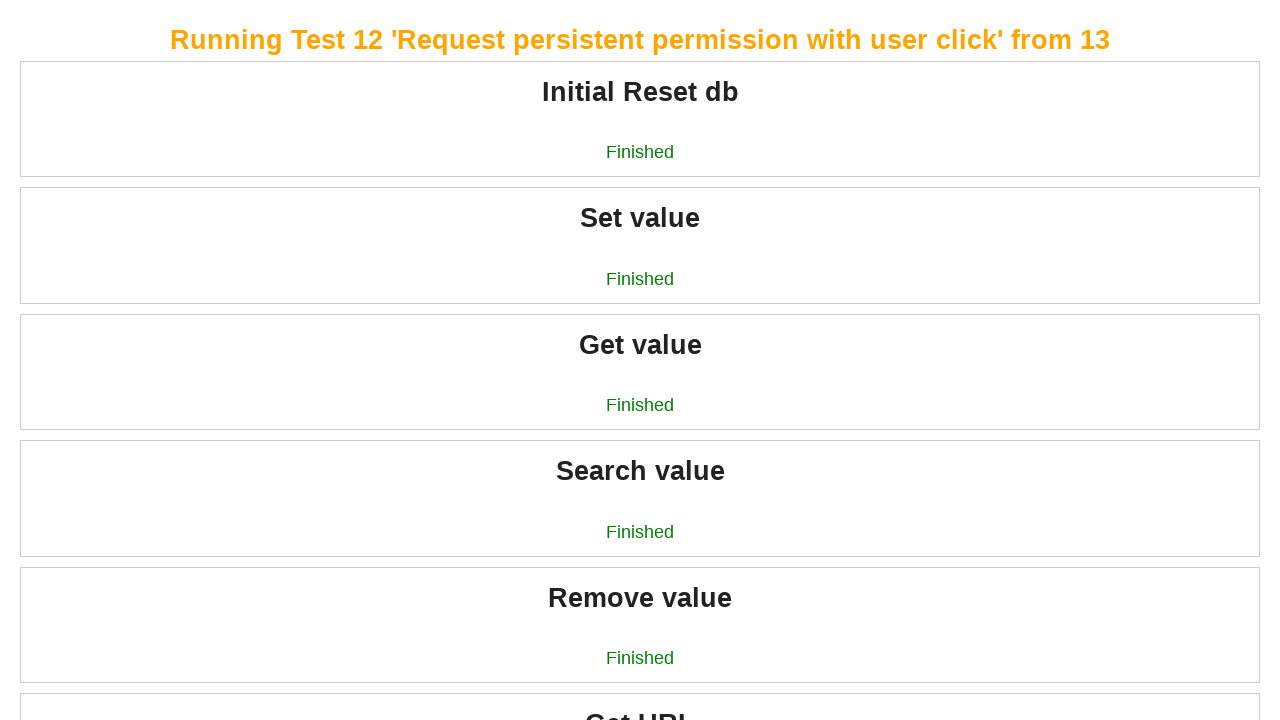

Navigated to browstorjs test page
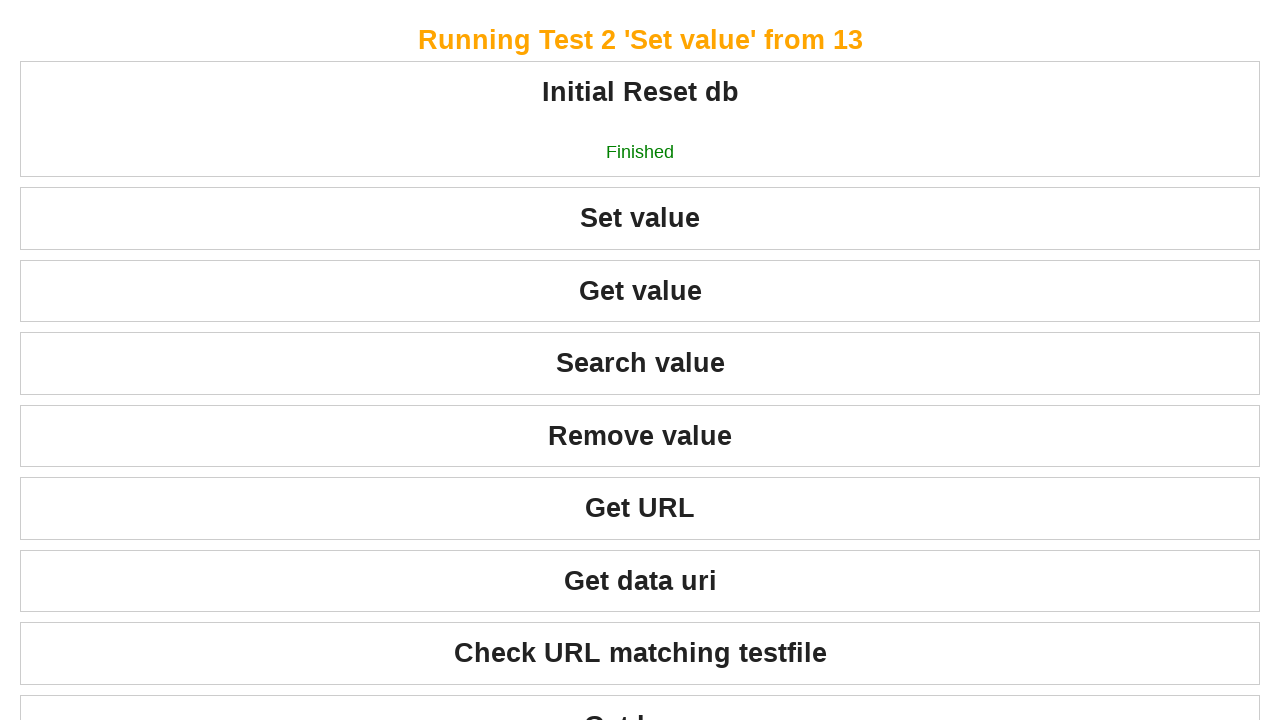

Clicked run test button at (640, 594) on button.run-test
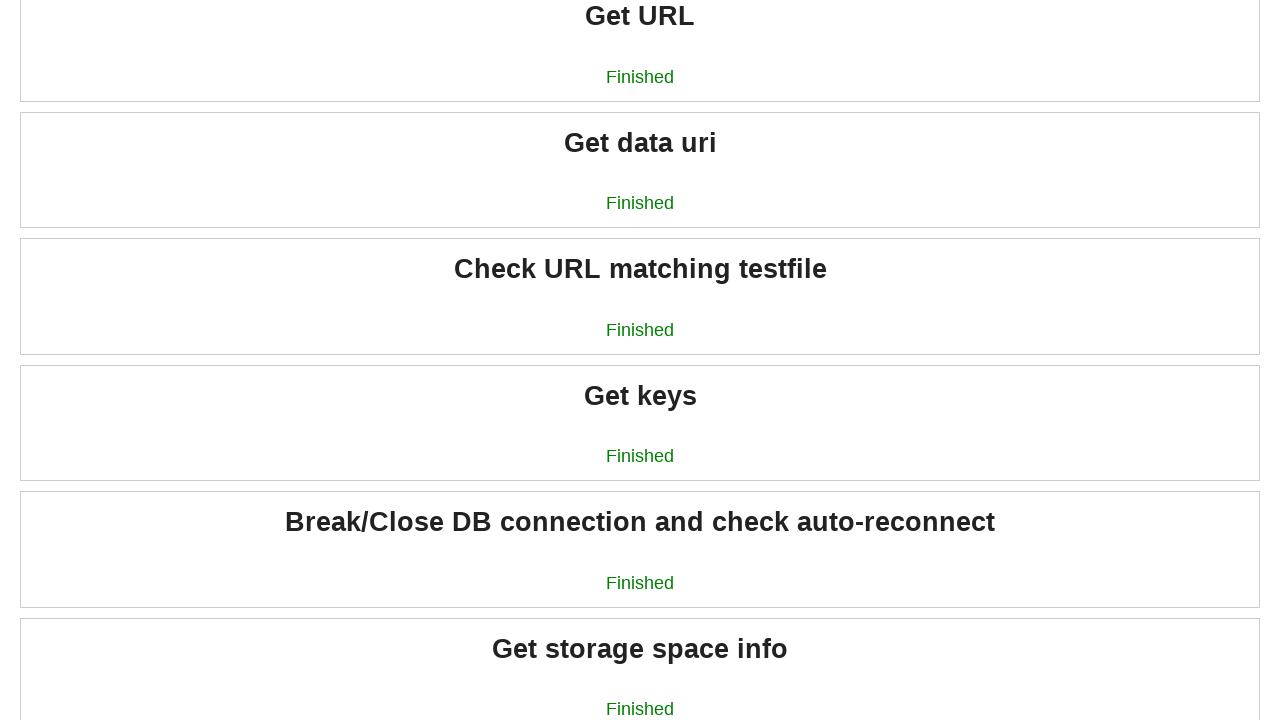

Tests finished - status indicator appeared
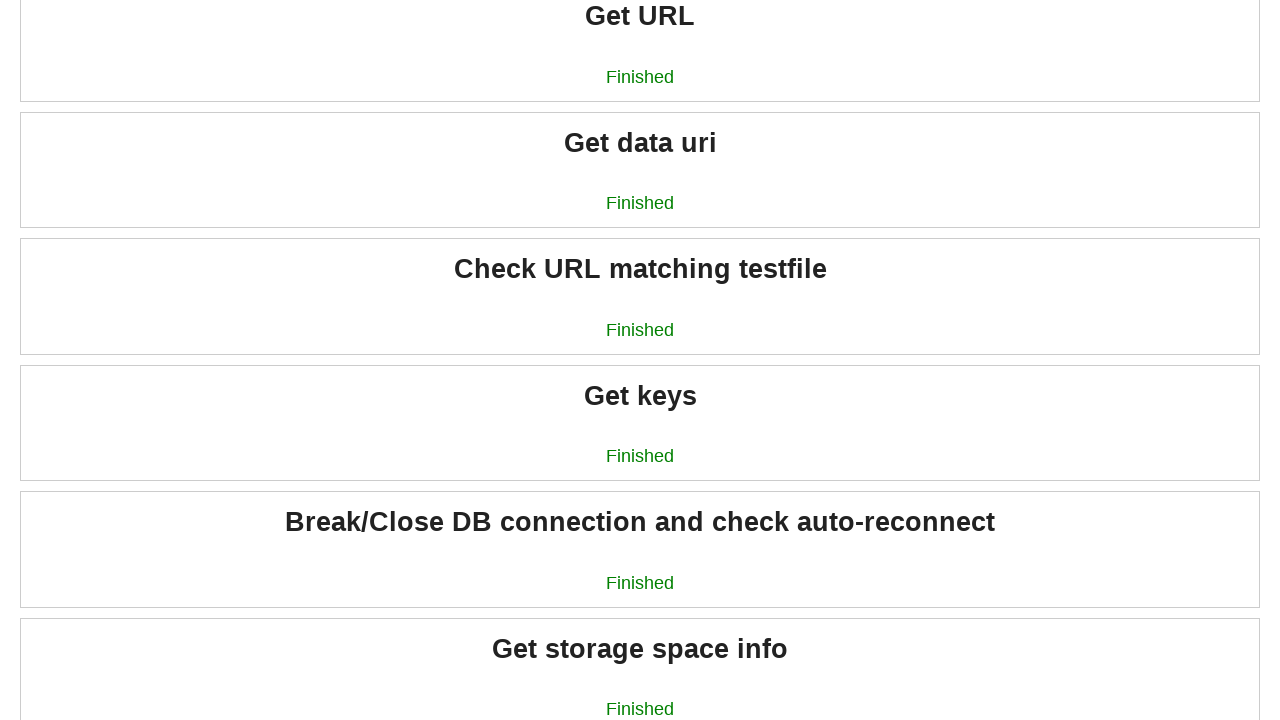

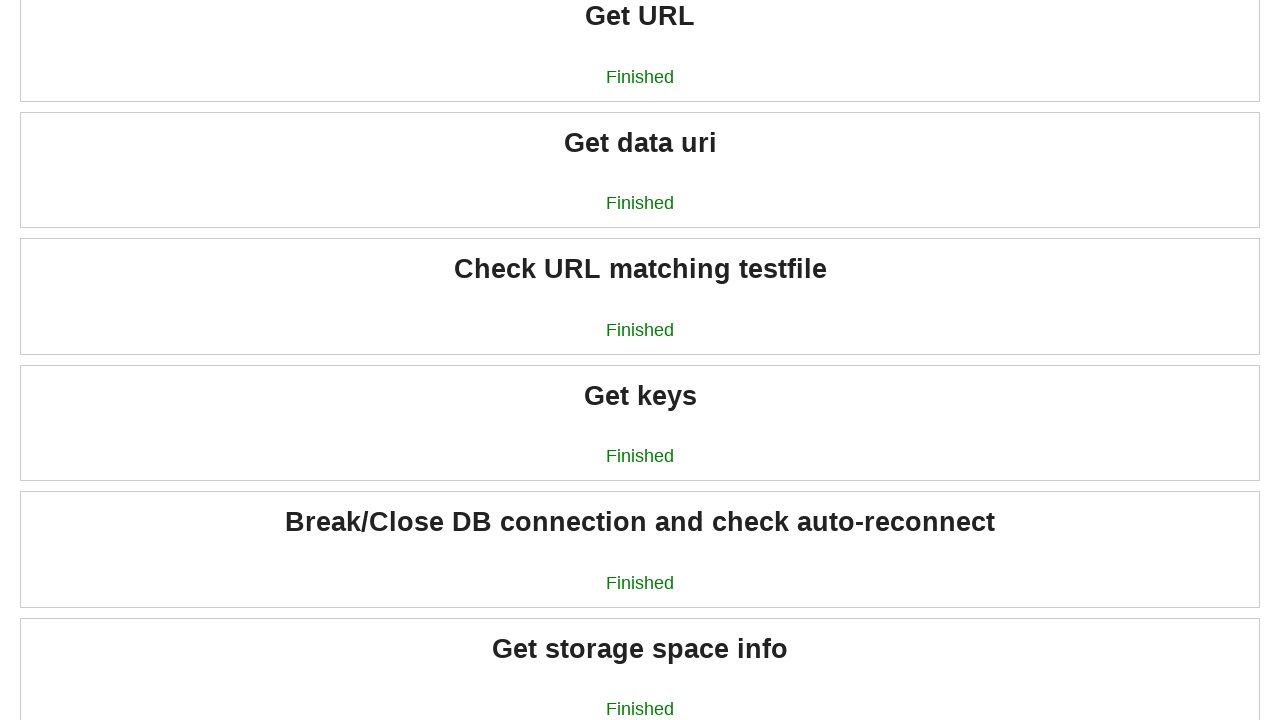